Tests adding multiple products to cart by finding specific items (Cauliflower, Beans, Banana, Beetroot) in the product list and clicking their add buttons

Starting URL: https://rahulshettyacademy.com/seleniumPractise/#/

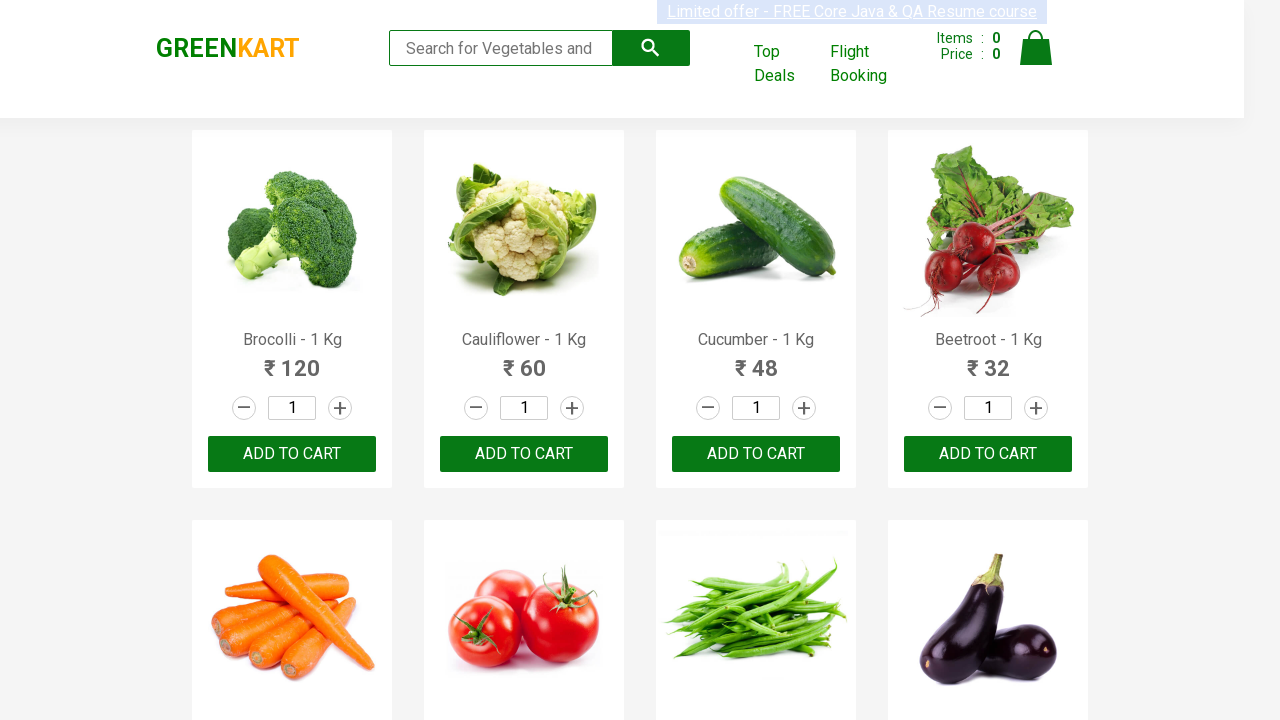

Navigated to Rahul Shetty Academy Selenium Practice website
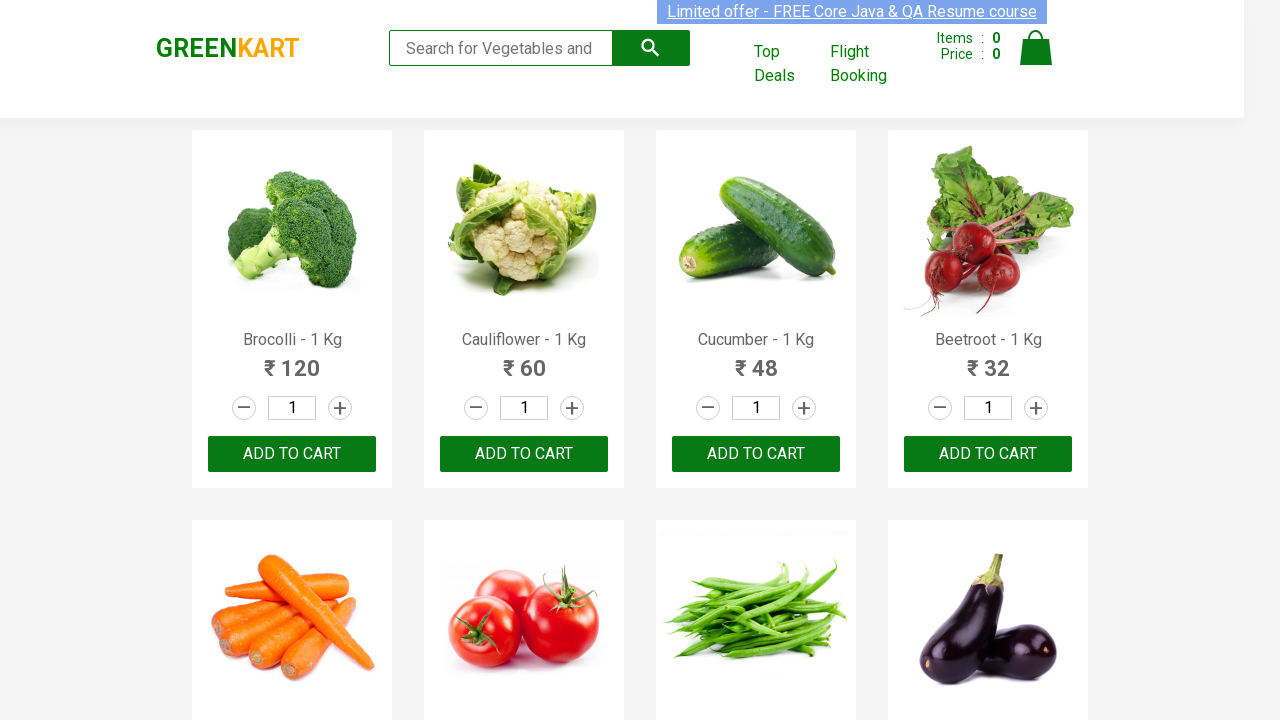

Retrieved all product names from the product list
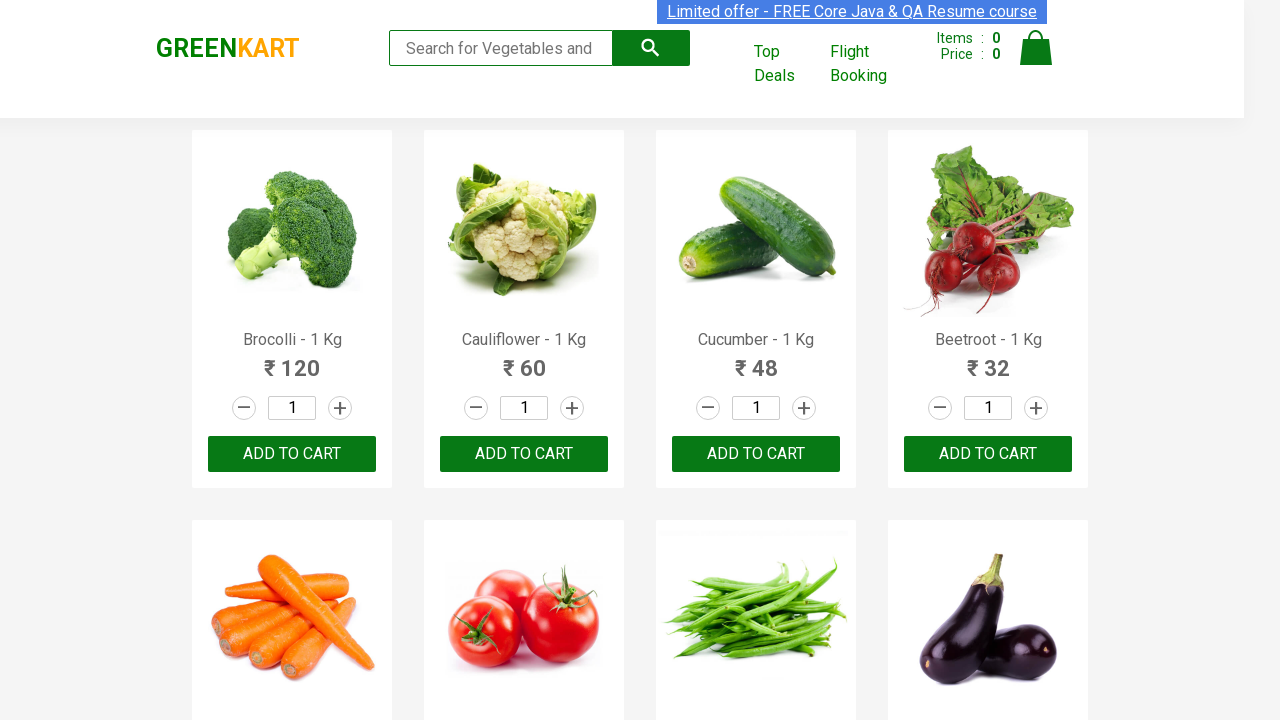

Added Cauliflower to cart at (524, 454) on .product-action button >> nth=1
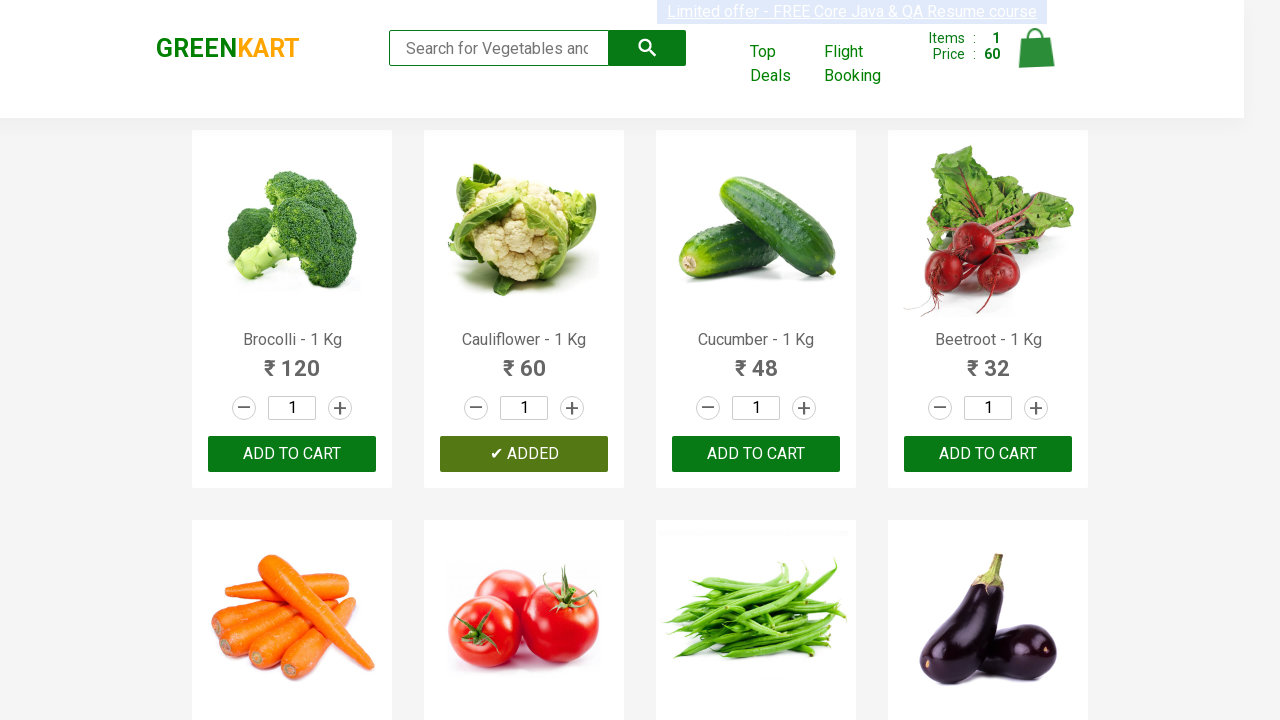

Added Beetroot to cart at (988, 454) on .product-action button >> nth=3
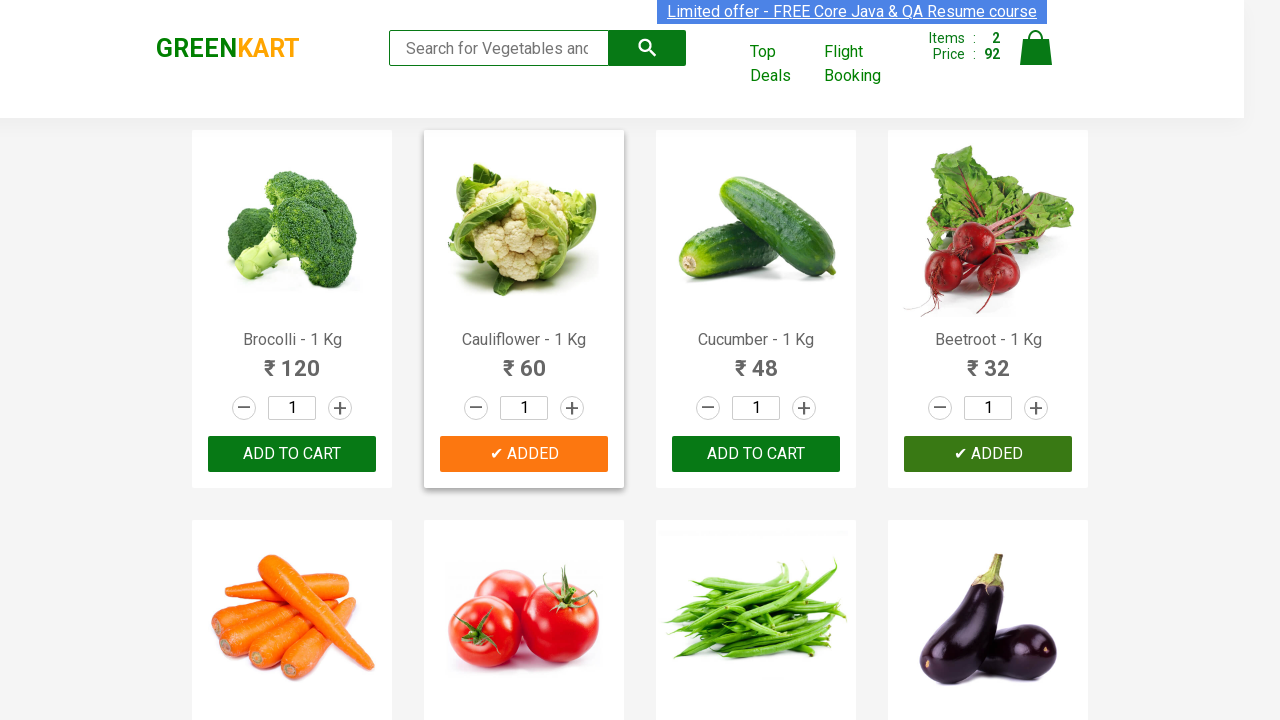

Added Beans to cart at (756, 360) on .product-action button >> nth=6
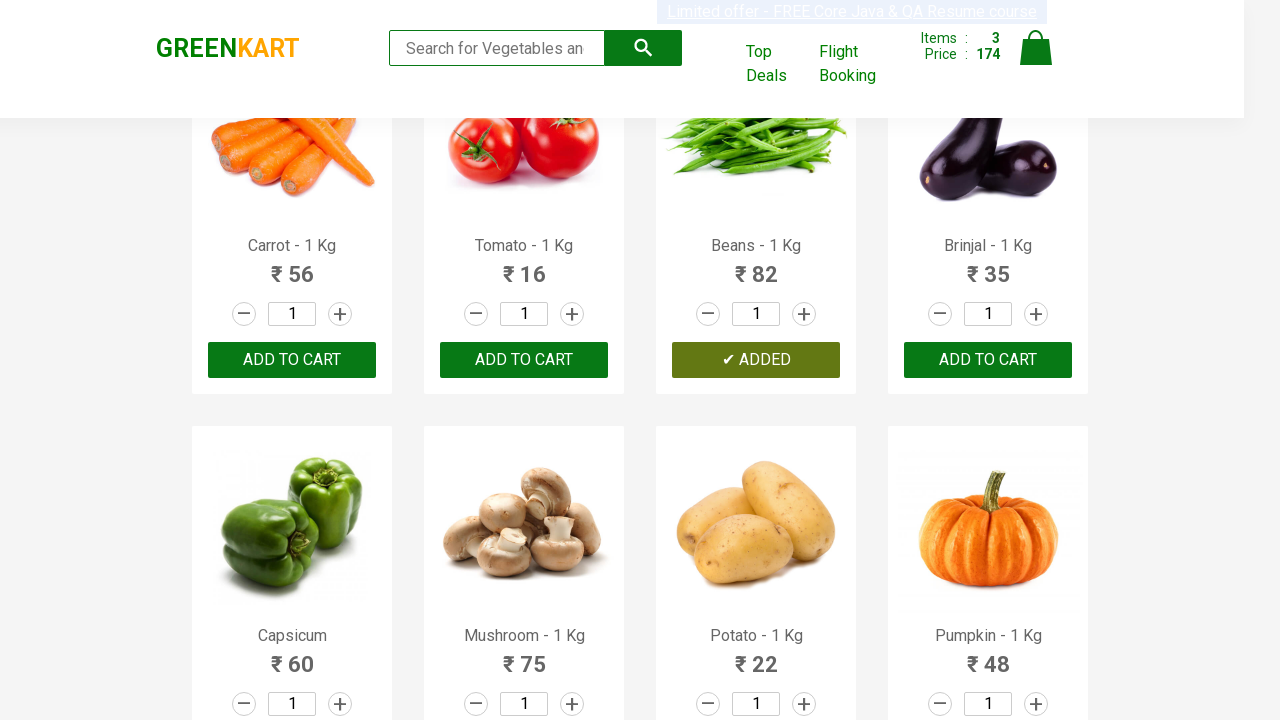

Added Banana to cart at (988, 360) on .product-action button >> nth=15
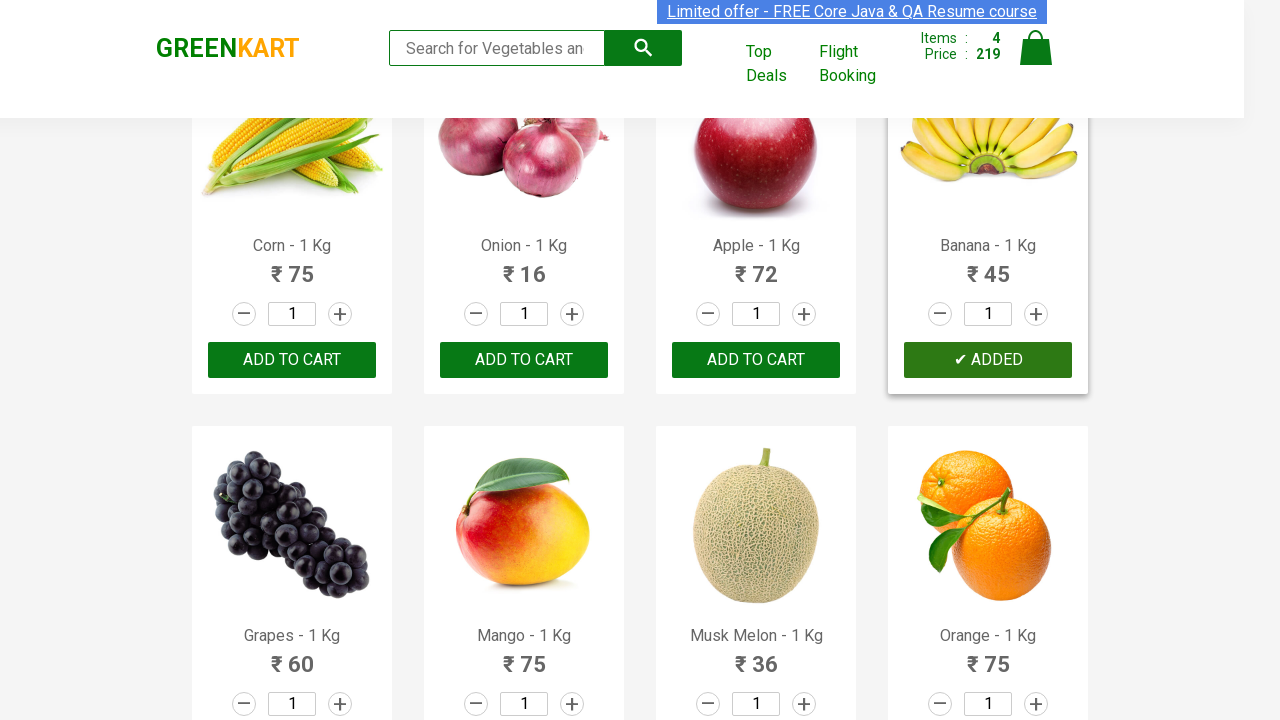

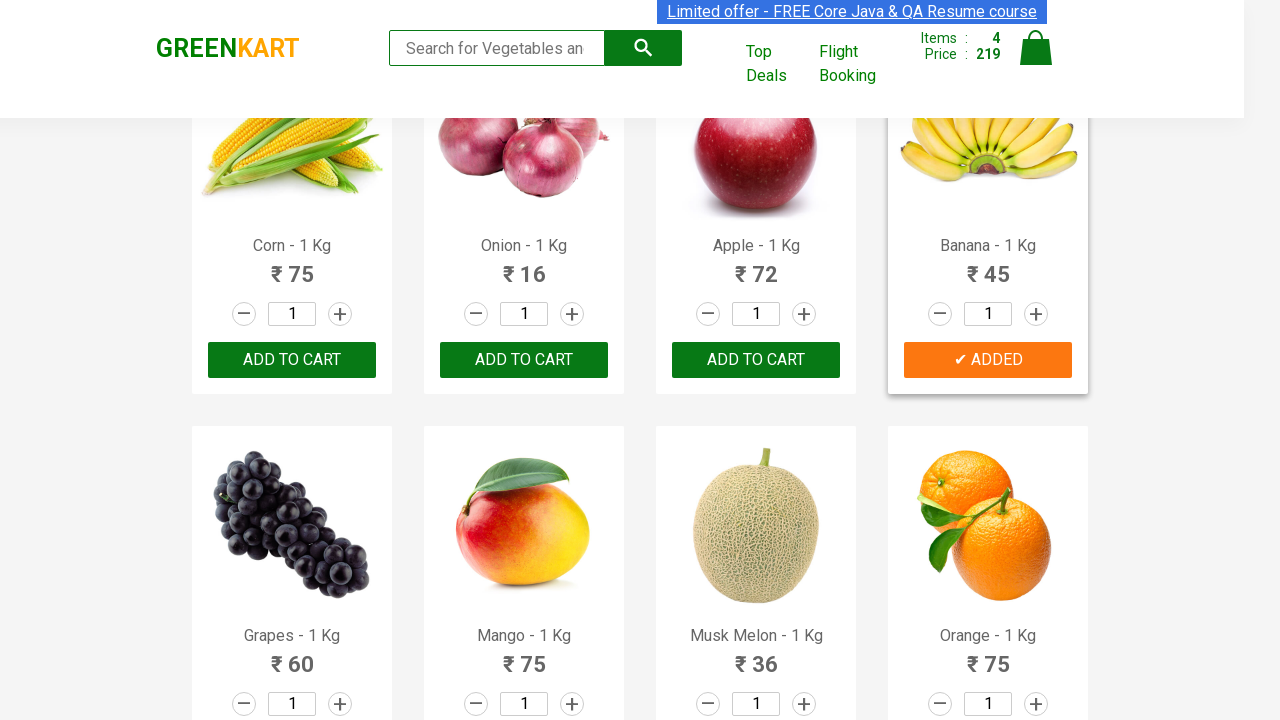